Navigates to the Demoblaze demo e-commerce website and waits for the page to load completely.

Starting URL: https://www.demoblaze.com/

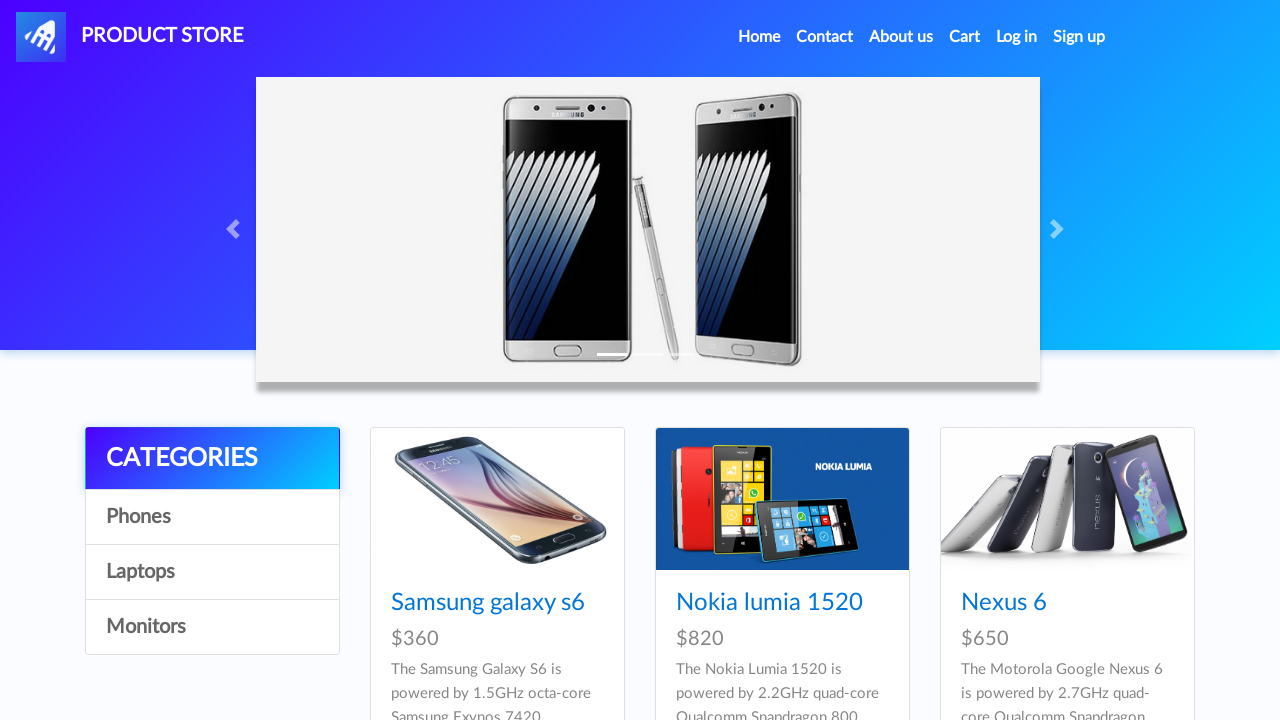

Navigated to Demoblaze e-commerce website
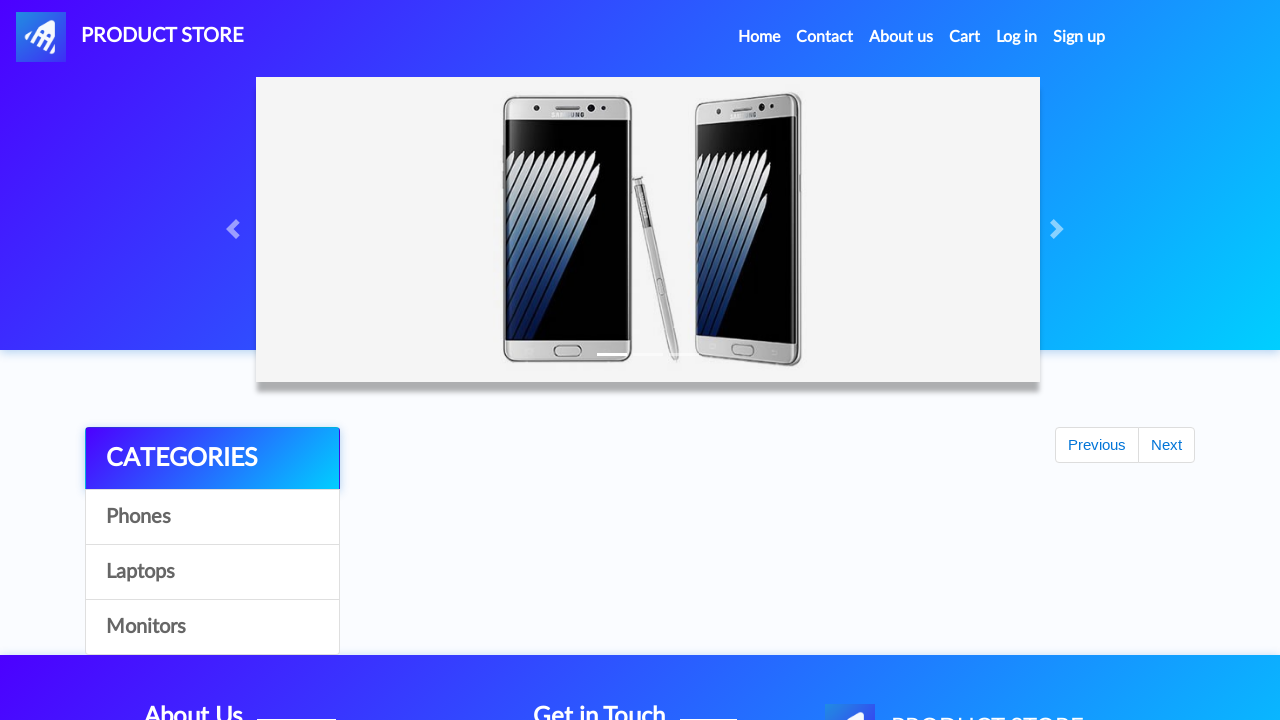

Page fully loaded - network idle state reached
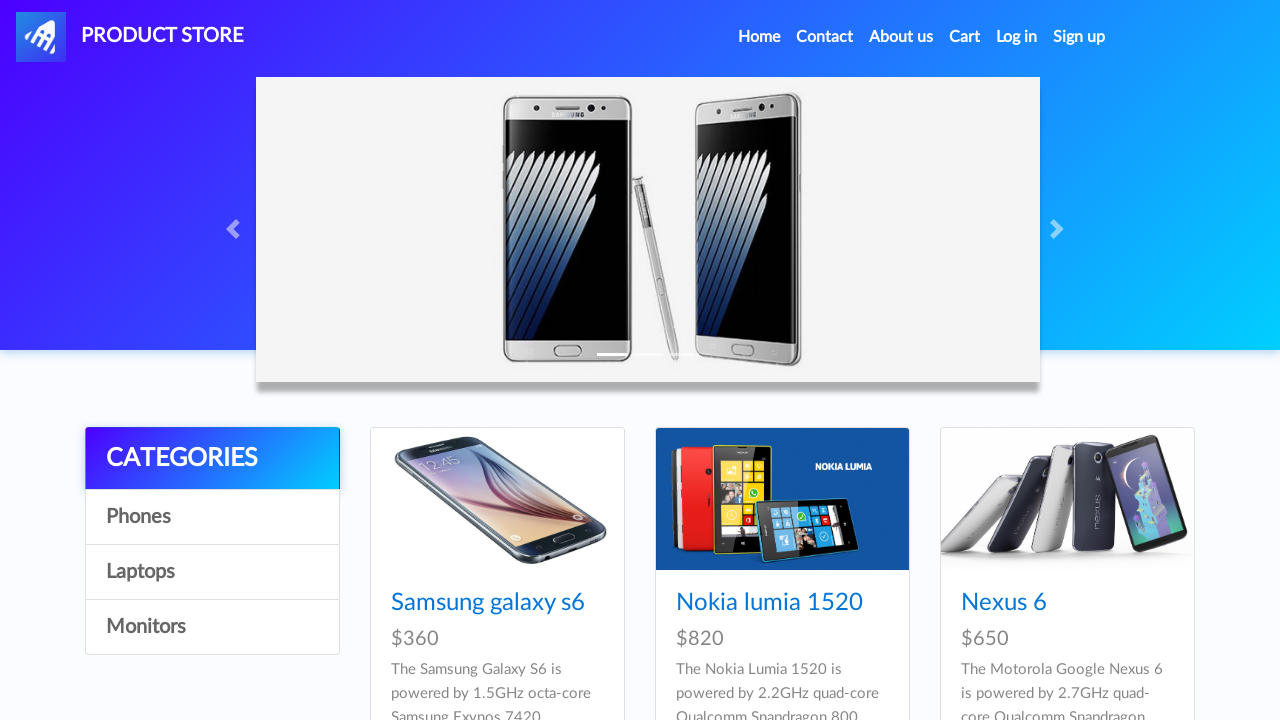

Navigation bar element appeared - page content verified
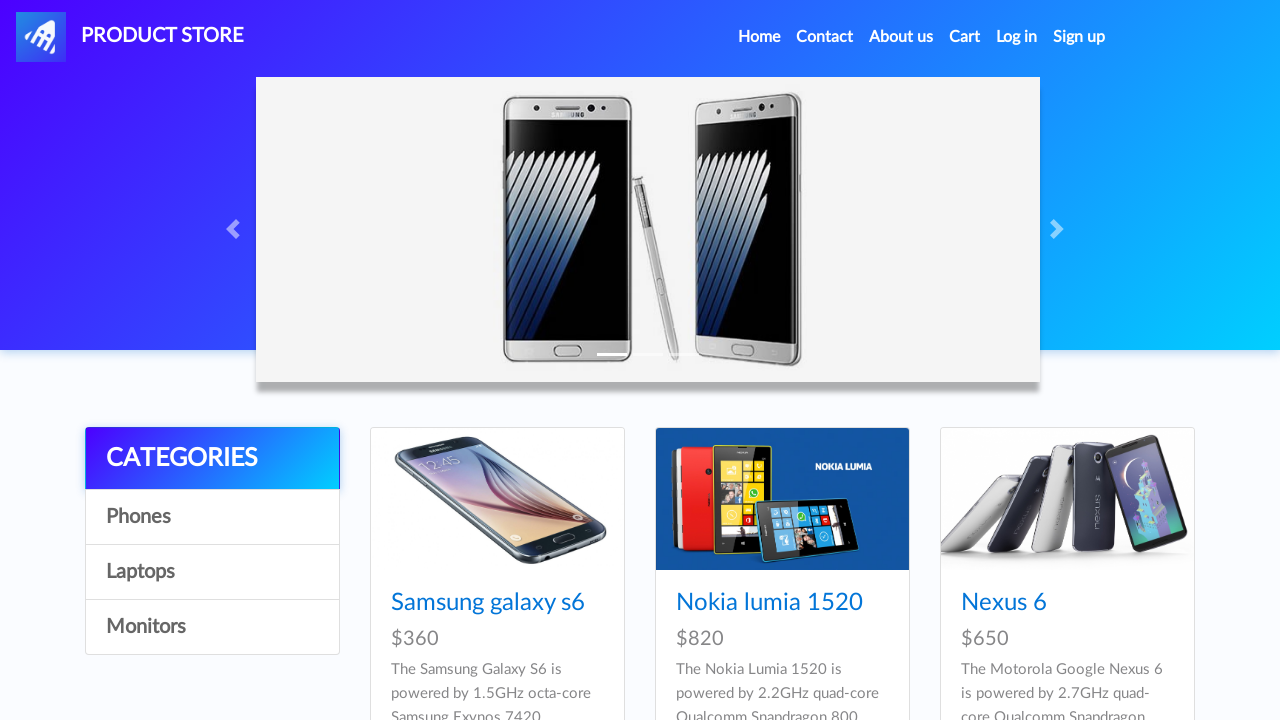

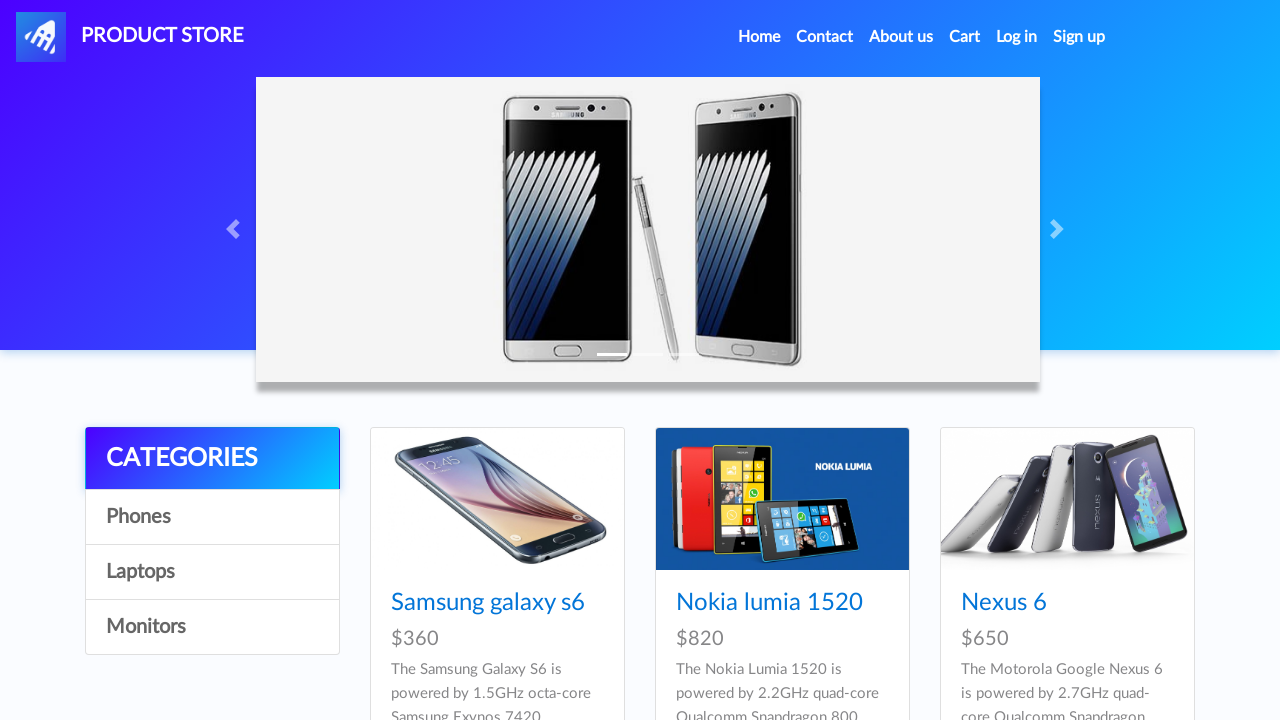